Tests drag and drop functionality between two elements.

Starting URL: https://testautomationpractice.blogspot.com/

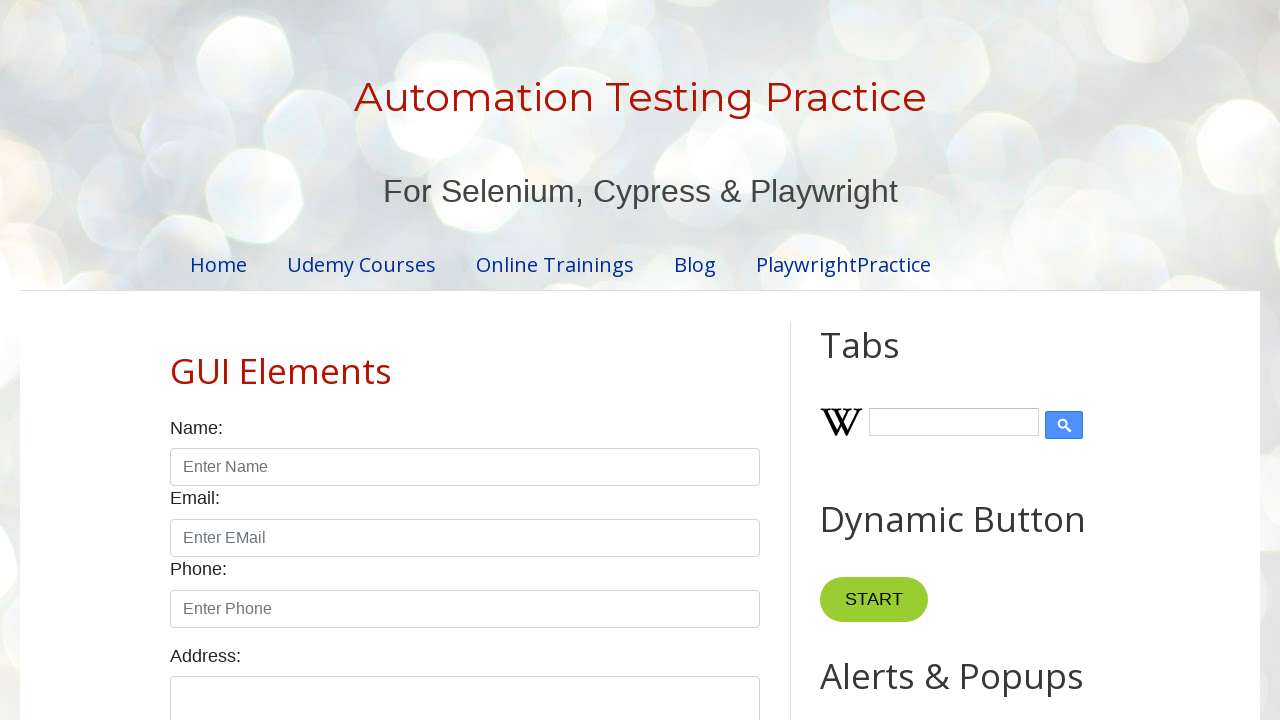

Clicked the draggable element at (870, 361) on xpath=//div[@id='draggable']
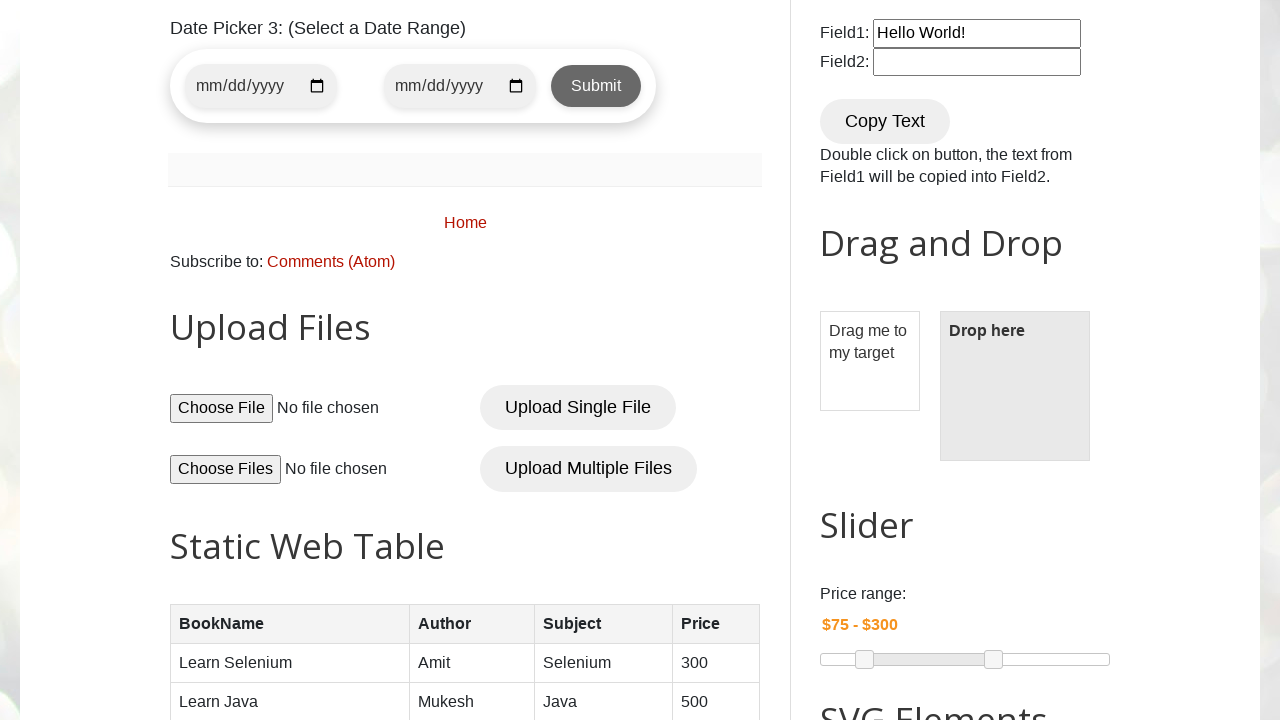

Dragged and dropped element from draggable to droppable area at (1015, 386)
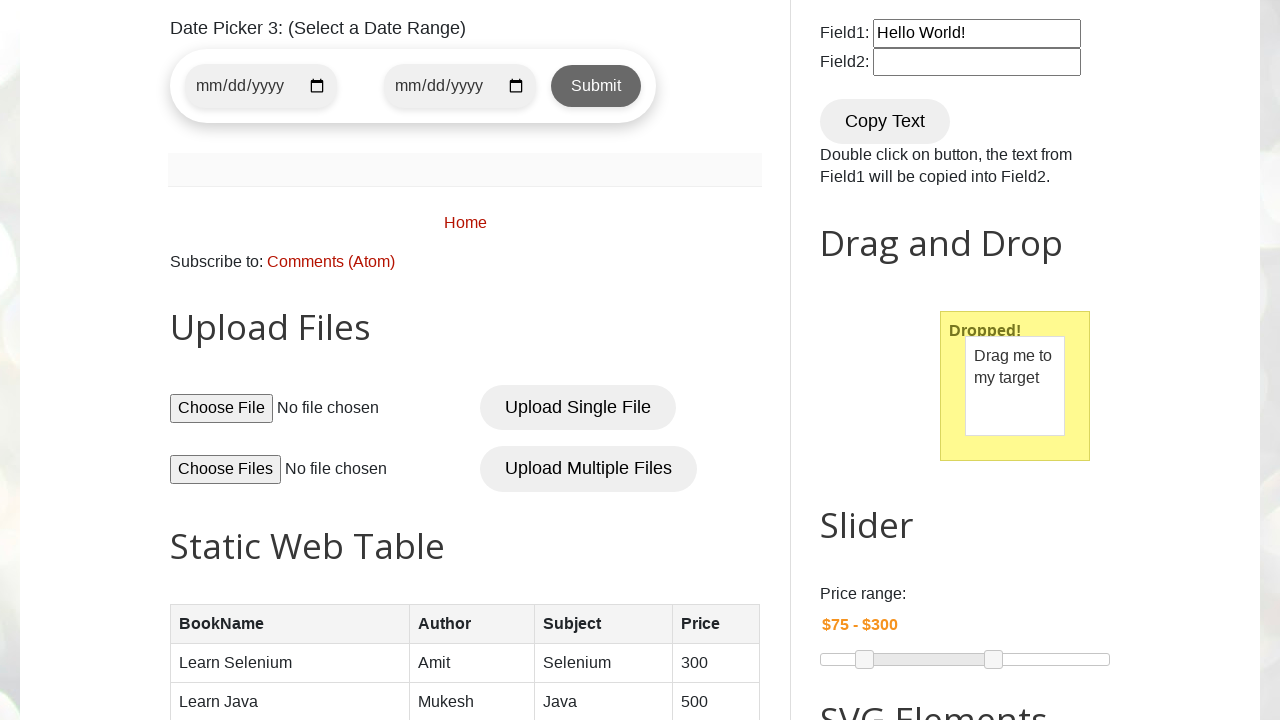

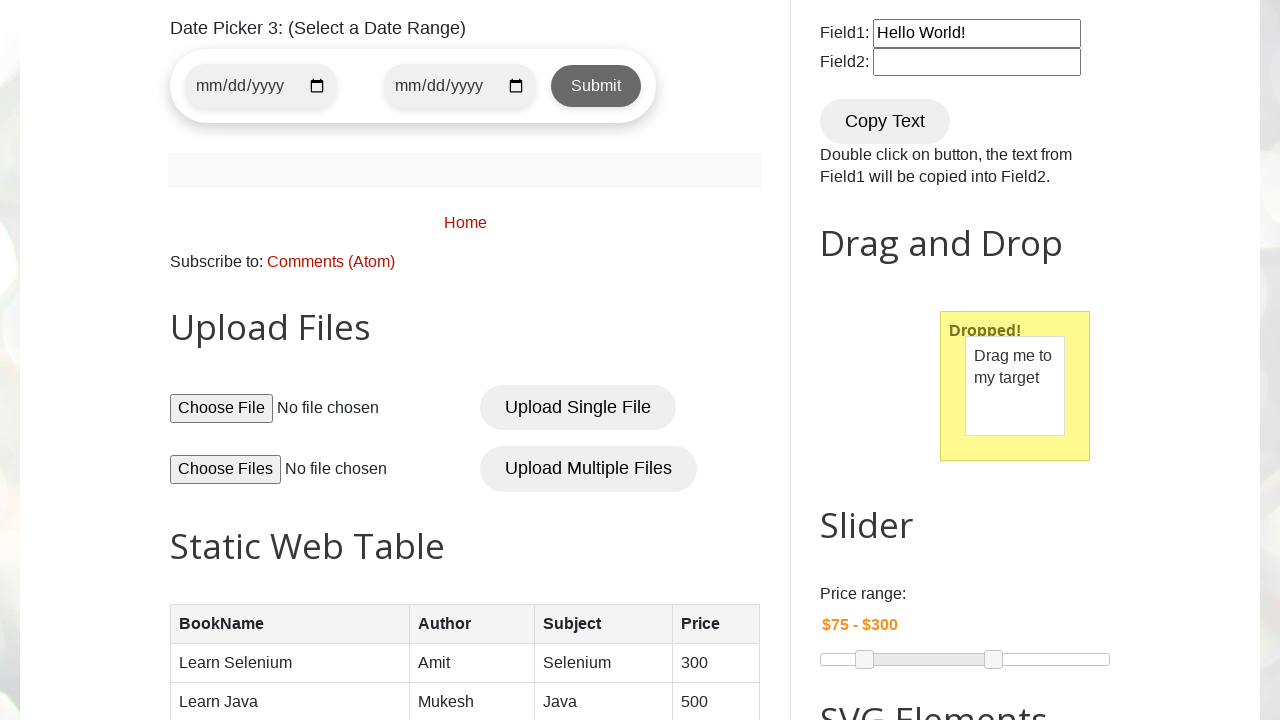